Tests that the toggle-all button checks and unchecks all todo item checkboxes at once

Starting URL: https://demo.playwright.dev/todomvc

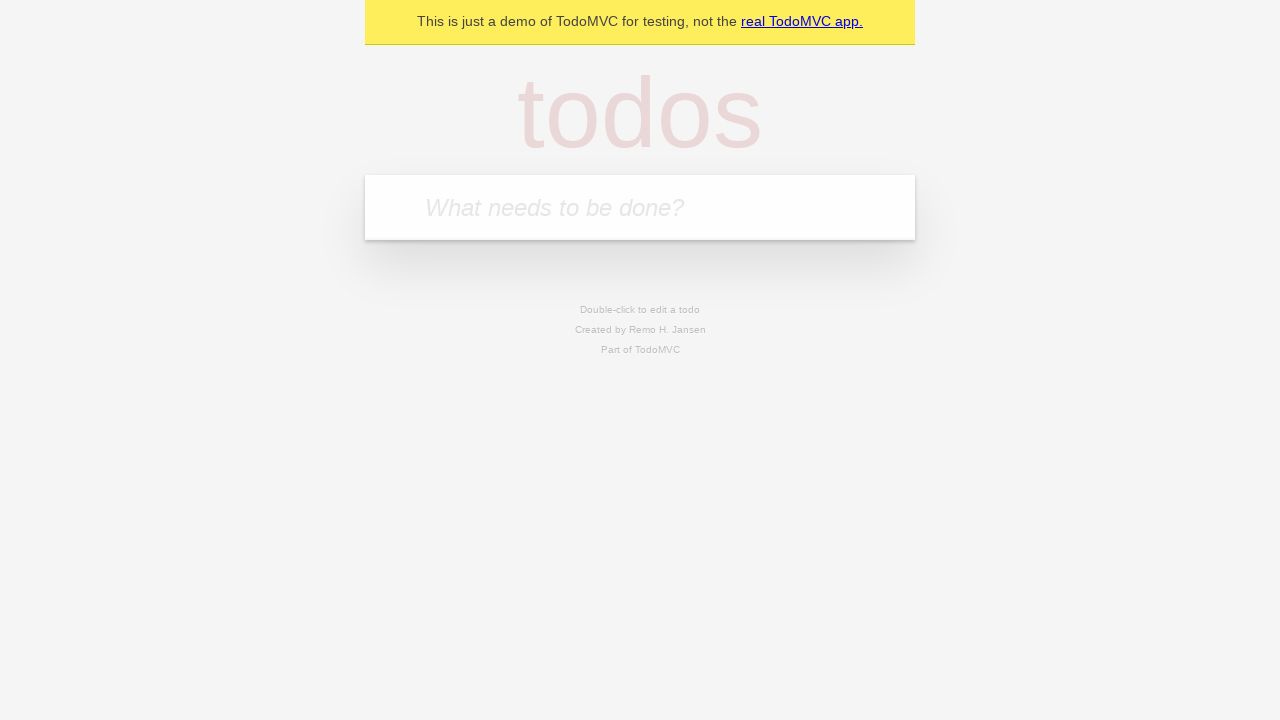

Filled input field with first todo item 'buy some cheese' on internal:attr=[placeholder="What needs to be done?"i]
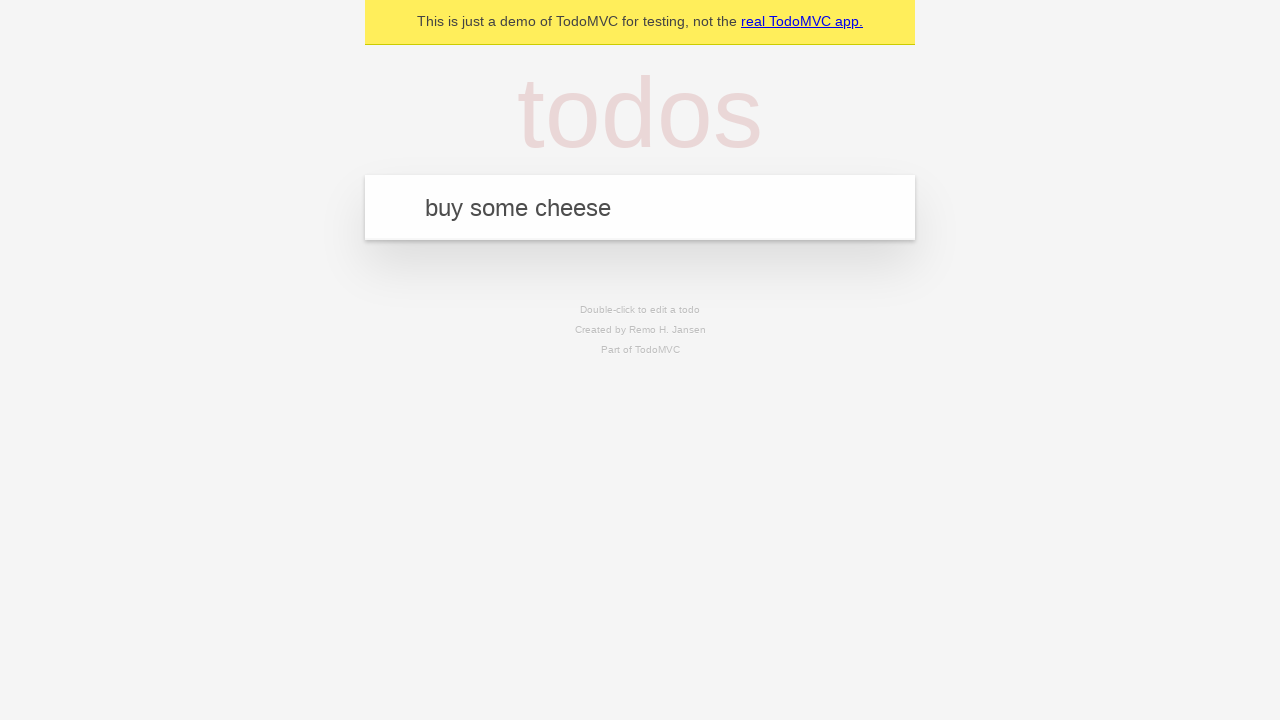

Pressed Enter to add first todo item on internal:attr=[placeholder="What needs to be done?"i]
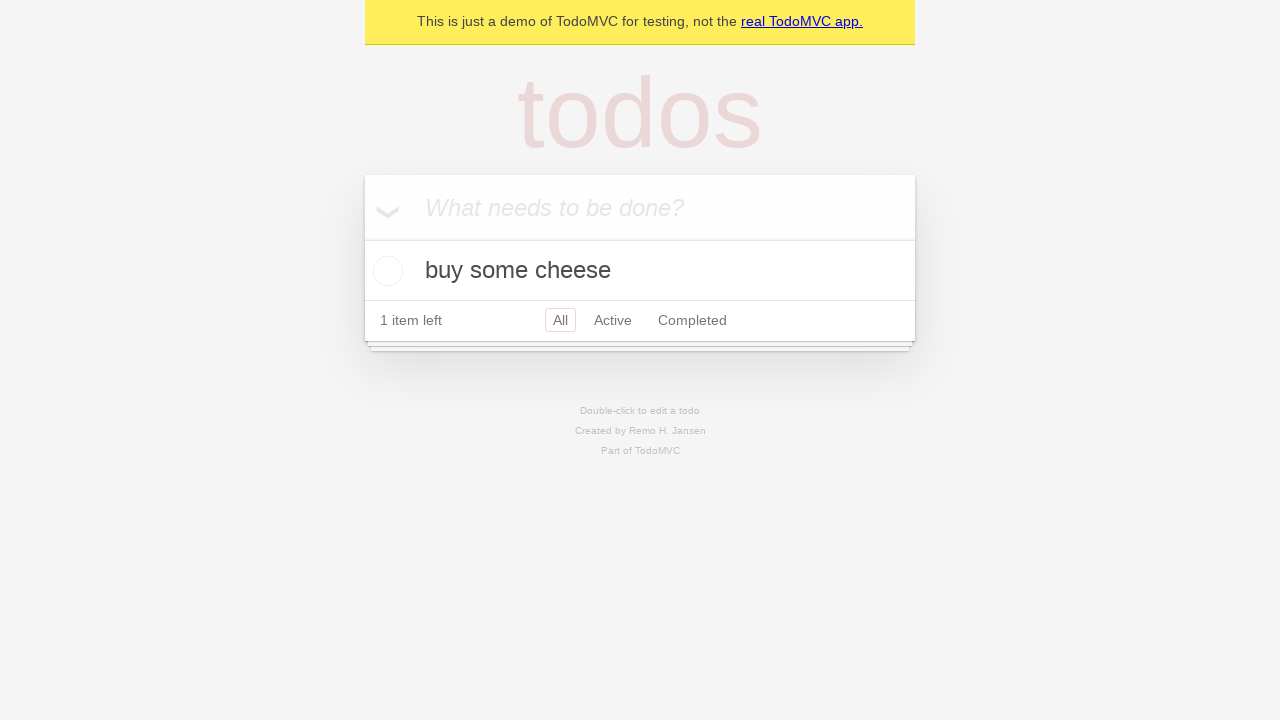

Filled input field with second todo item 'feed the cat' on internal:attr=[placeholder="What needs to be done?"i]
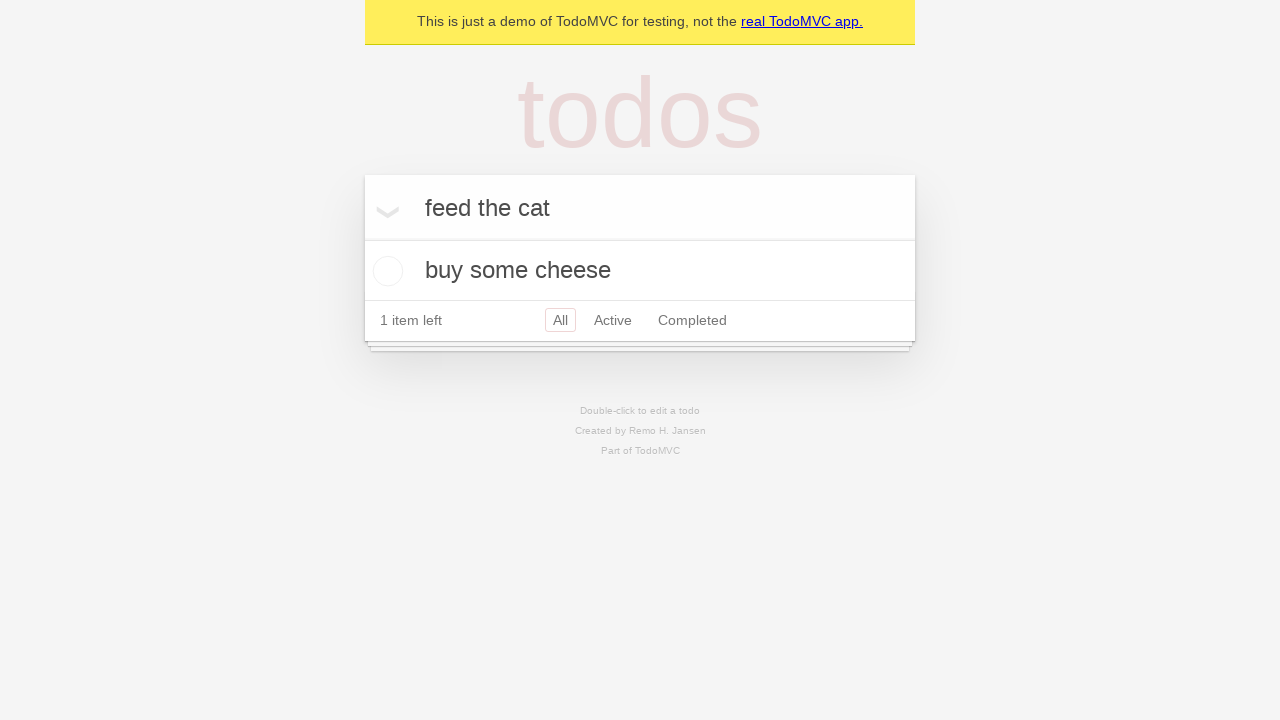

Pressed Enter to add second todo item on internal:attr=[placeholder="What needs to be done?"i]
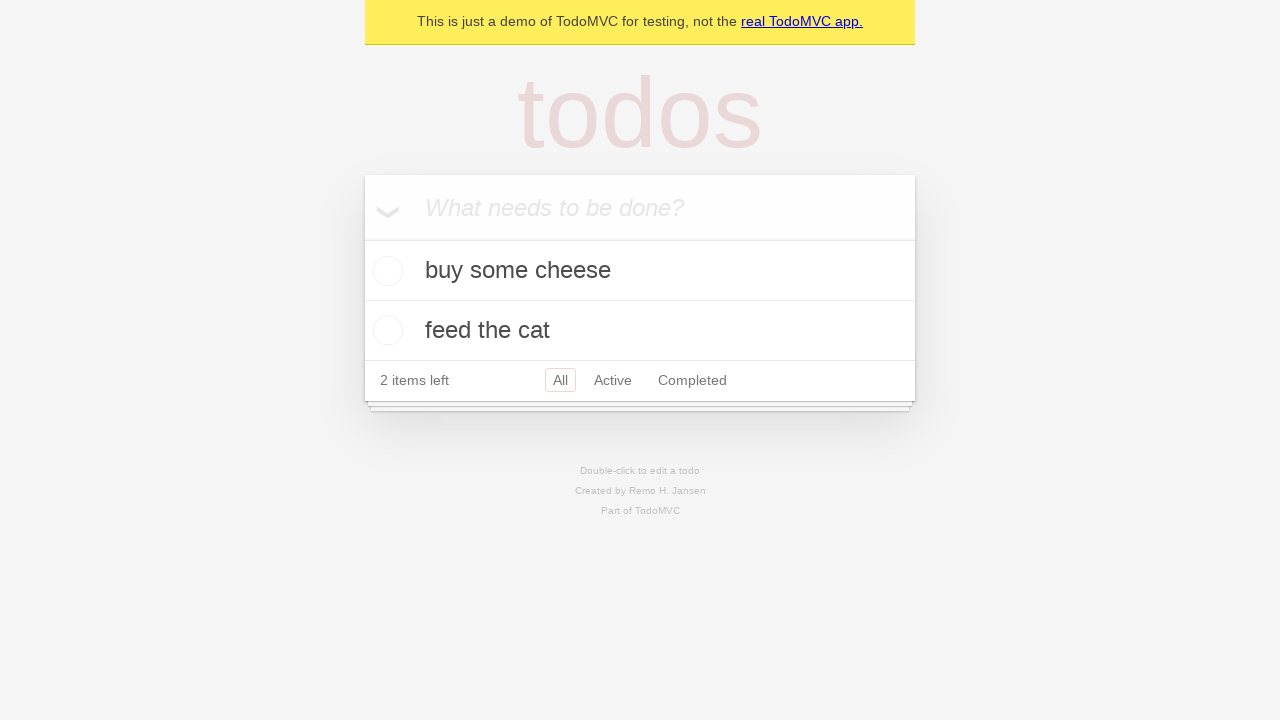

Filled input field with third todo item 'book a doctors appointment' on internal:attr=[placeholder="What needs to be done?"i]
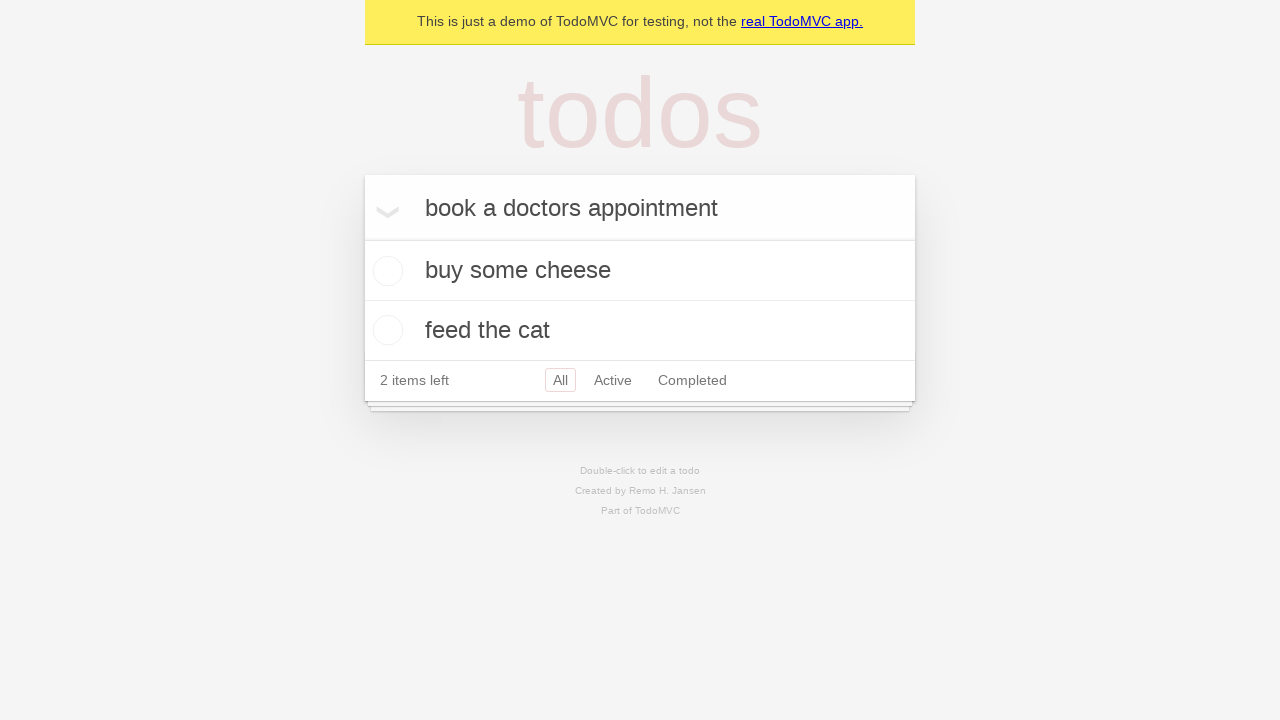

Pressed Enter to add third todo item on internal:attr=[placeholder="What needs to be done?"i]
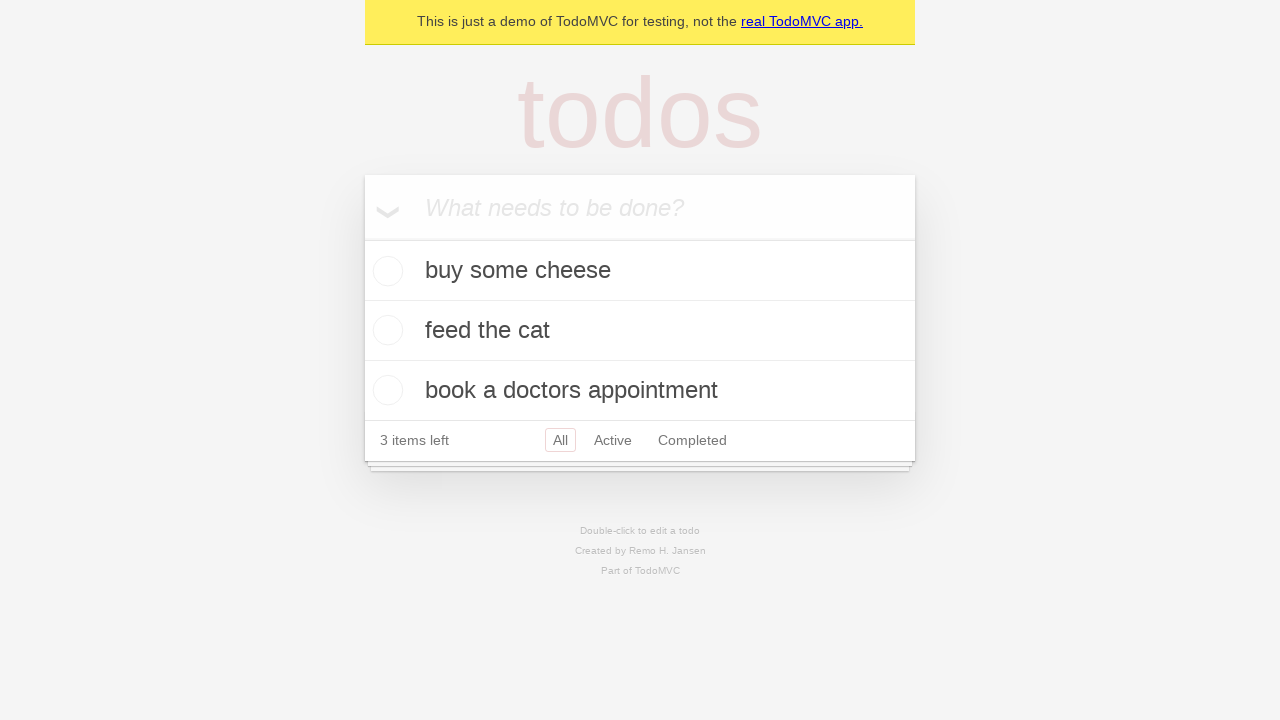

Clicked toggle-all button to check all checkboxes at (362, 238) on .toggle-all
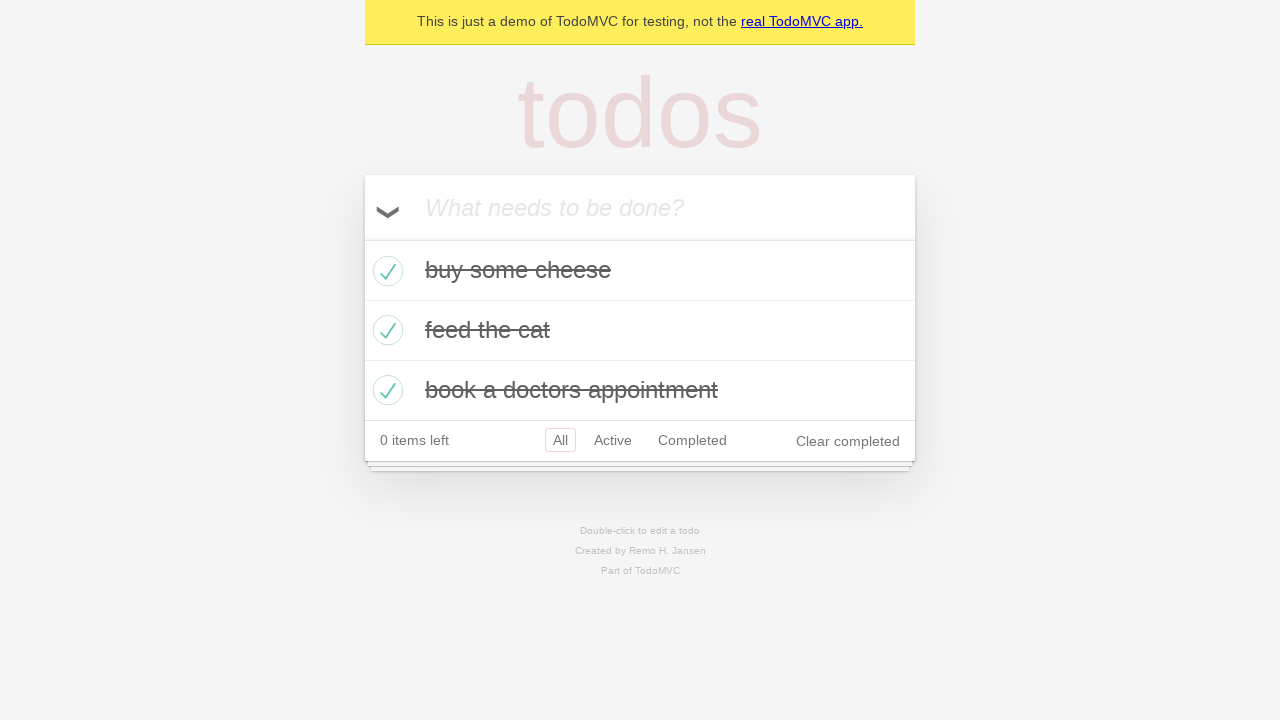

Verified first todo item checkbox is checked
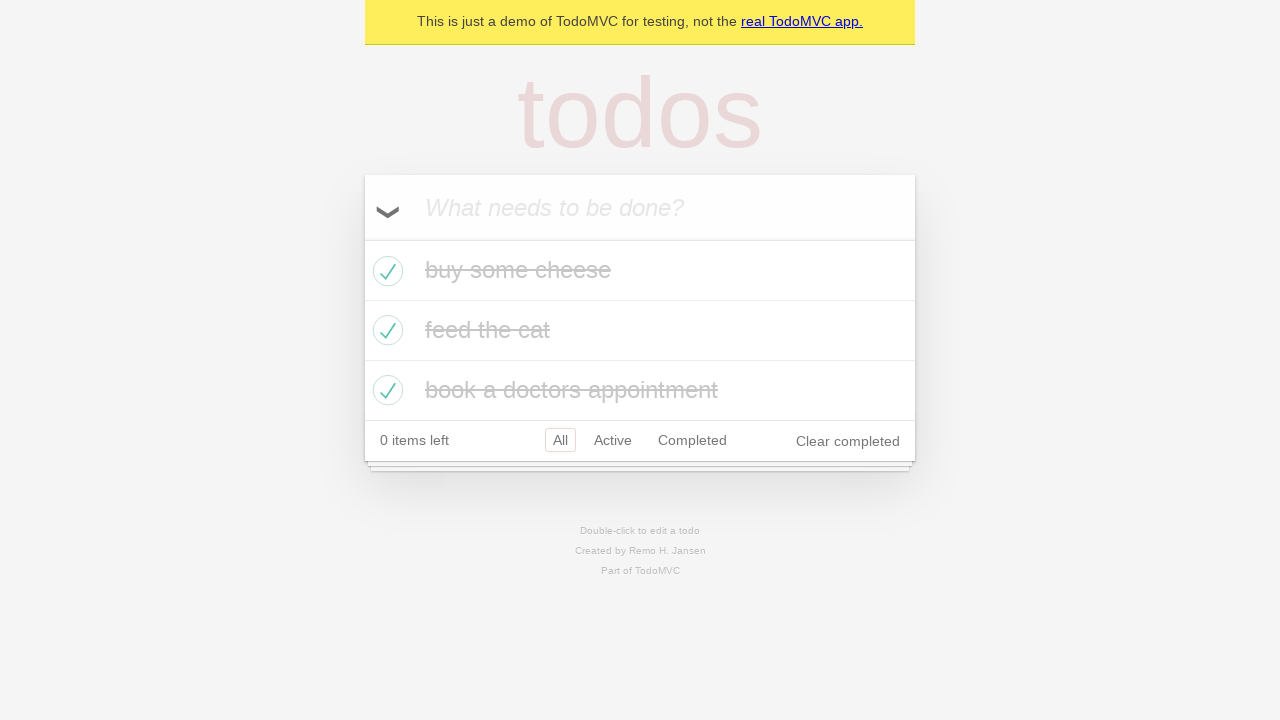

Verified second todo item checkbox is checked
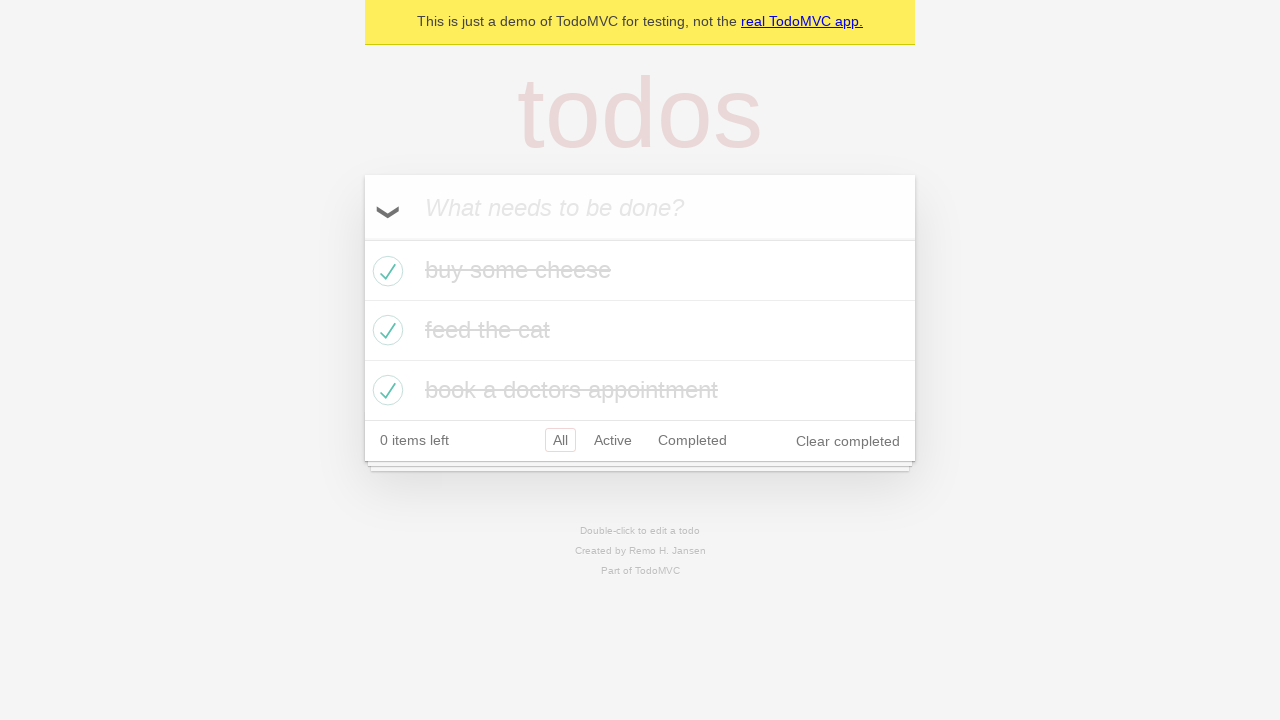

Verified third todo item checkbox is checked
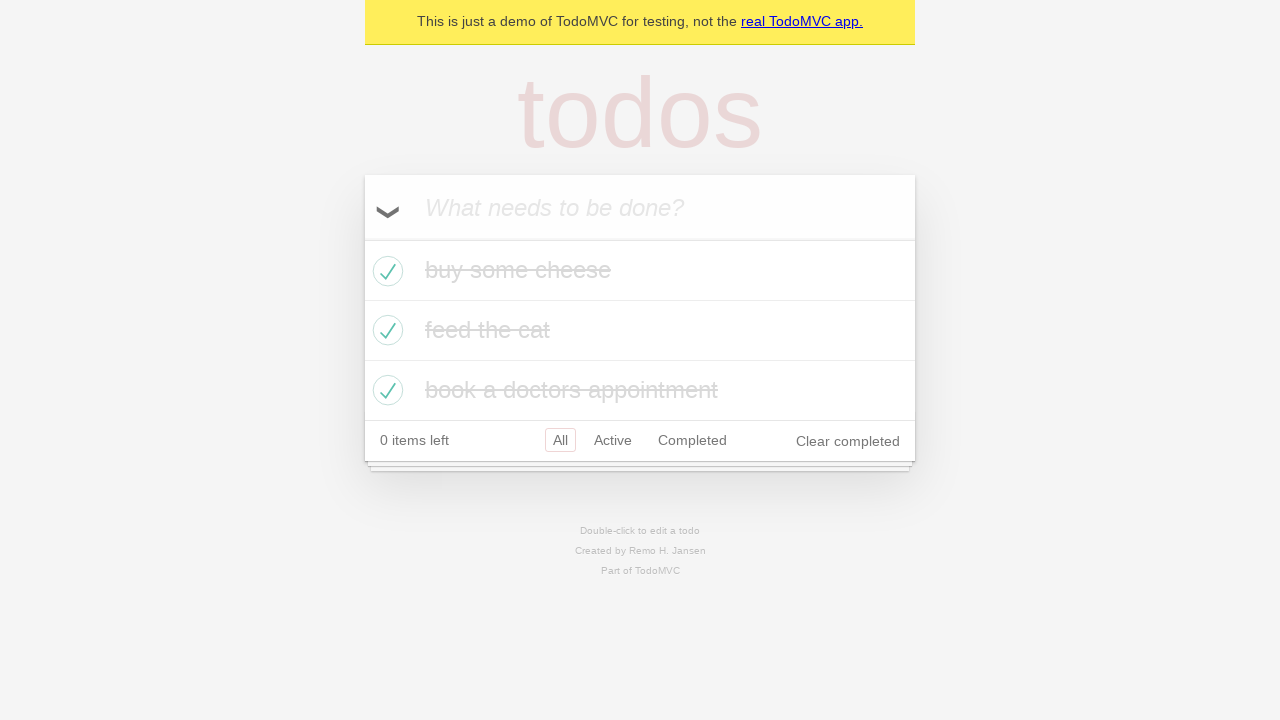

Clicked toggle-all button to uncheck all checkboxes at (362, 238) on .toggle-all
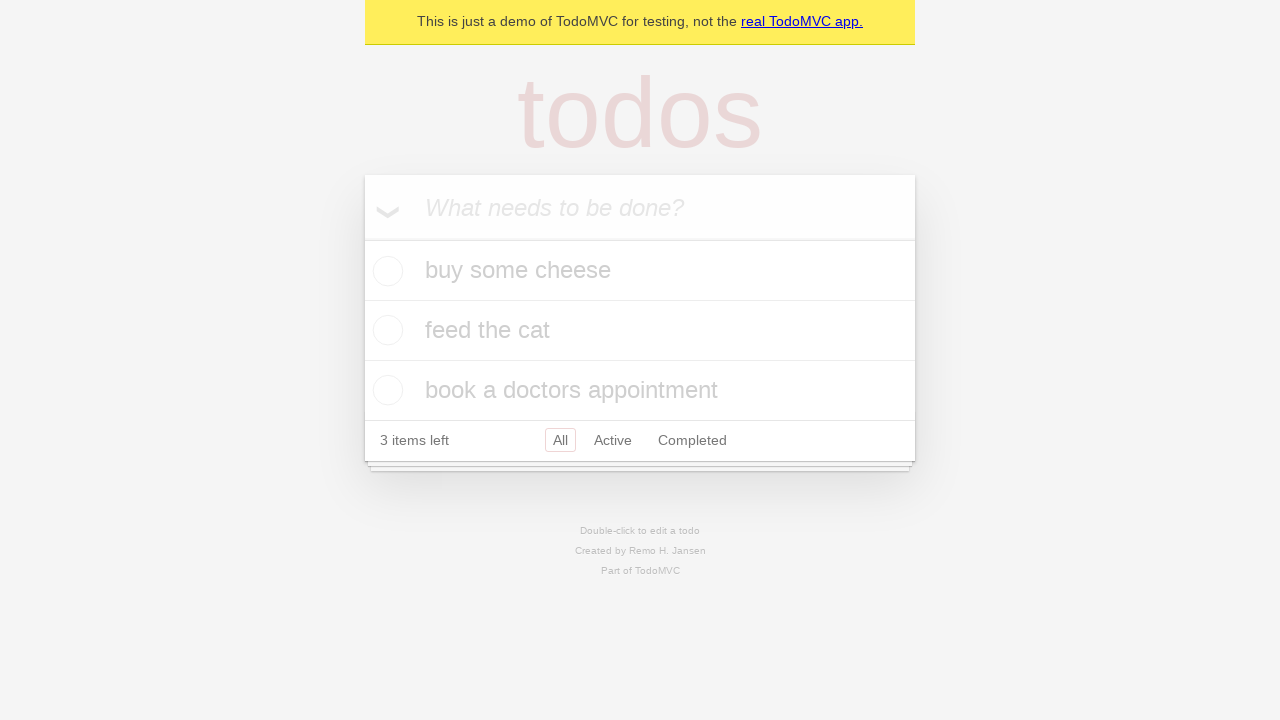

Verified first todo item checkbox is unchecked
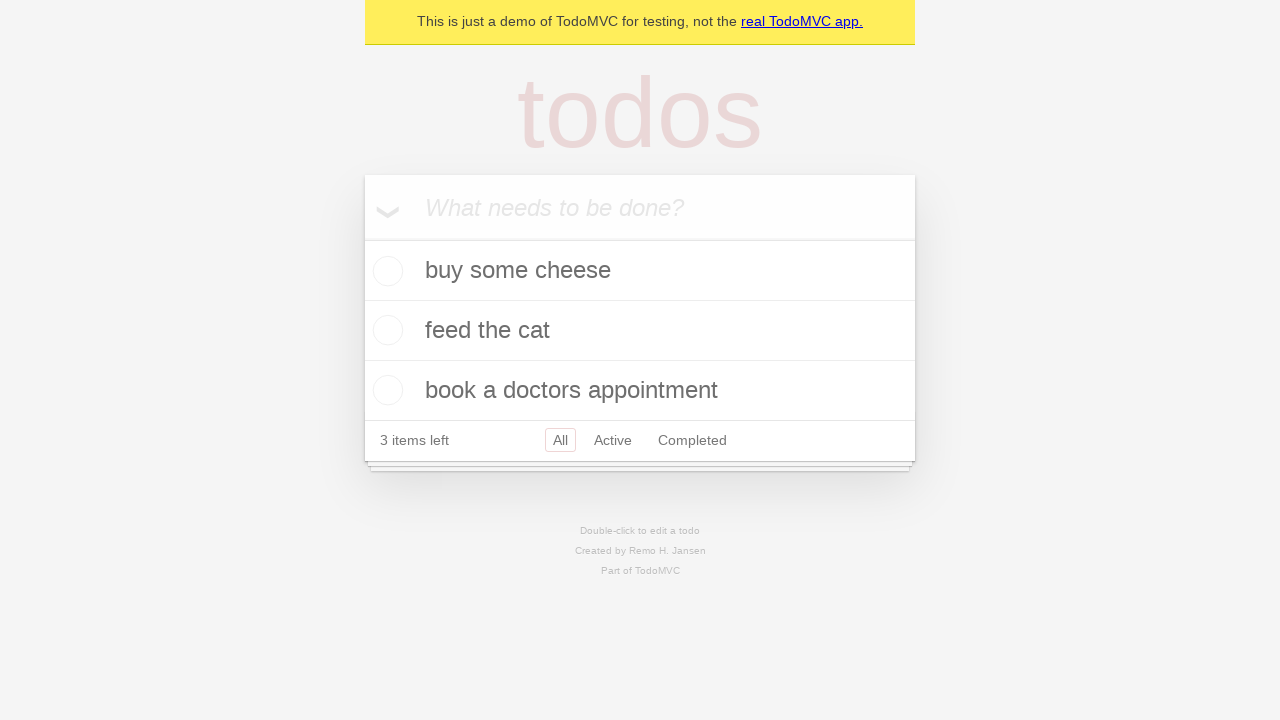

Verified second todo item checkbox is unchecked
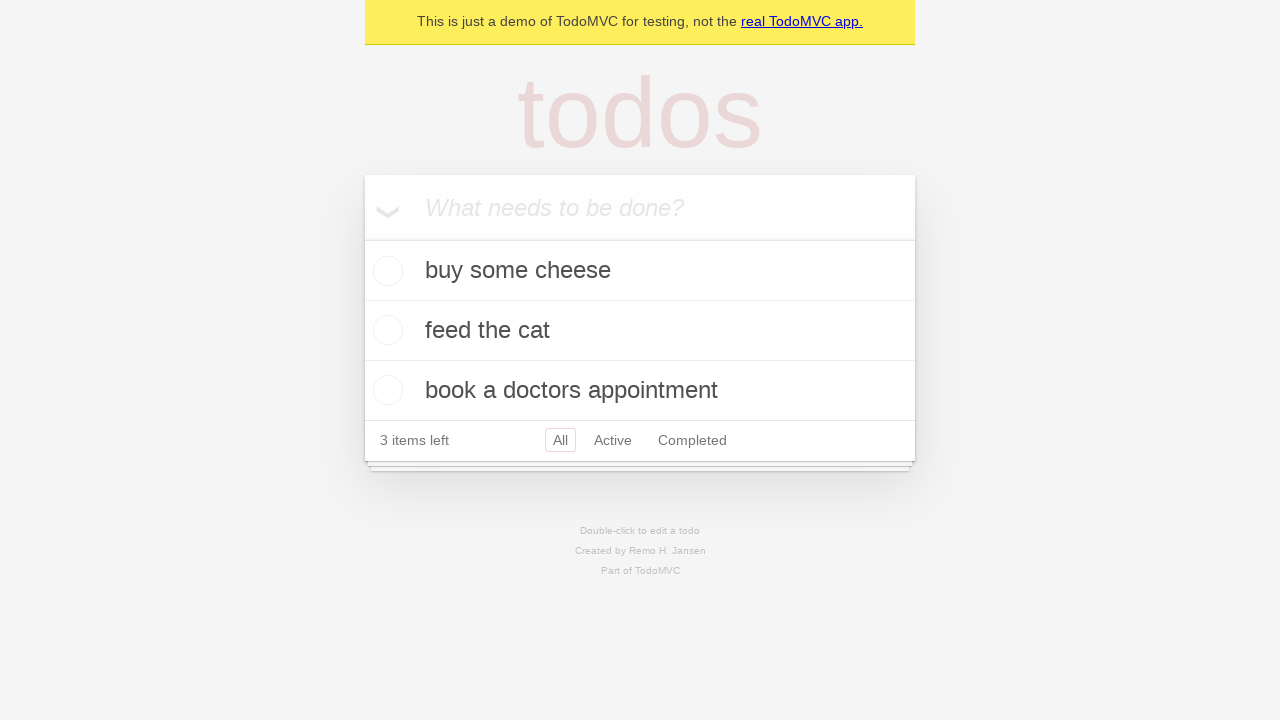

Verified third todo item checkbox is unchecked
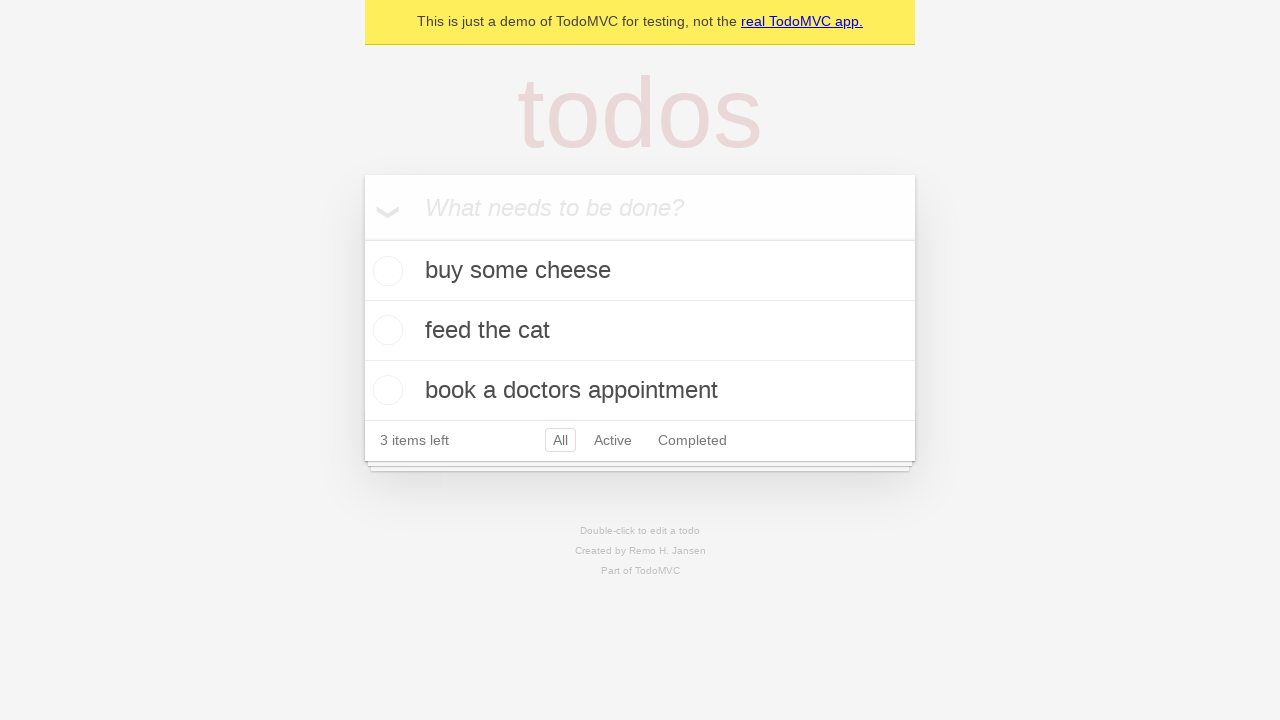

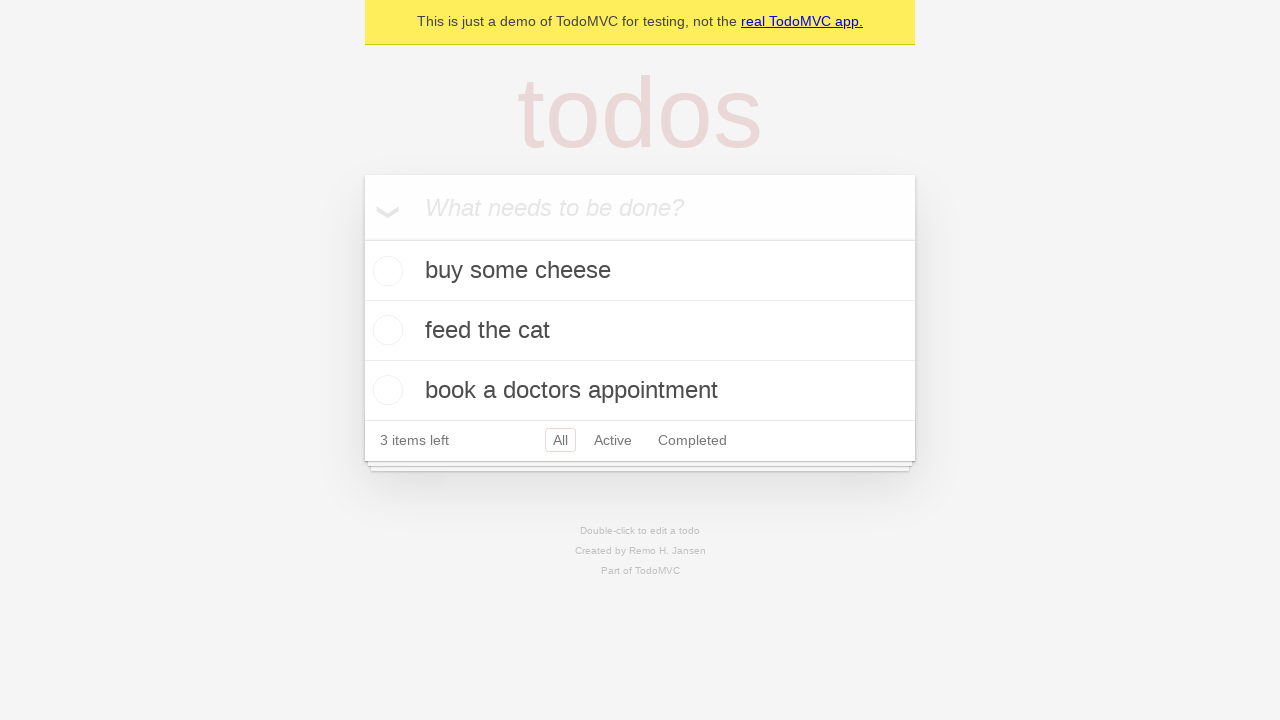